Tests link verification on the meltmedia website by clicking the "Work" link and verifying the page loads correctly by checking the page title

Starting URL: http://www.meltmedia.com

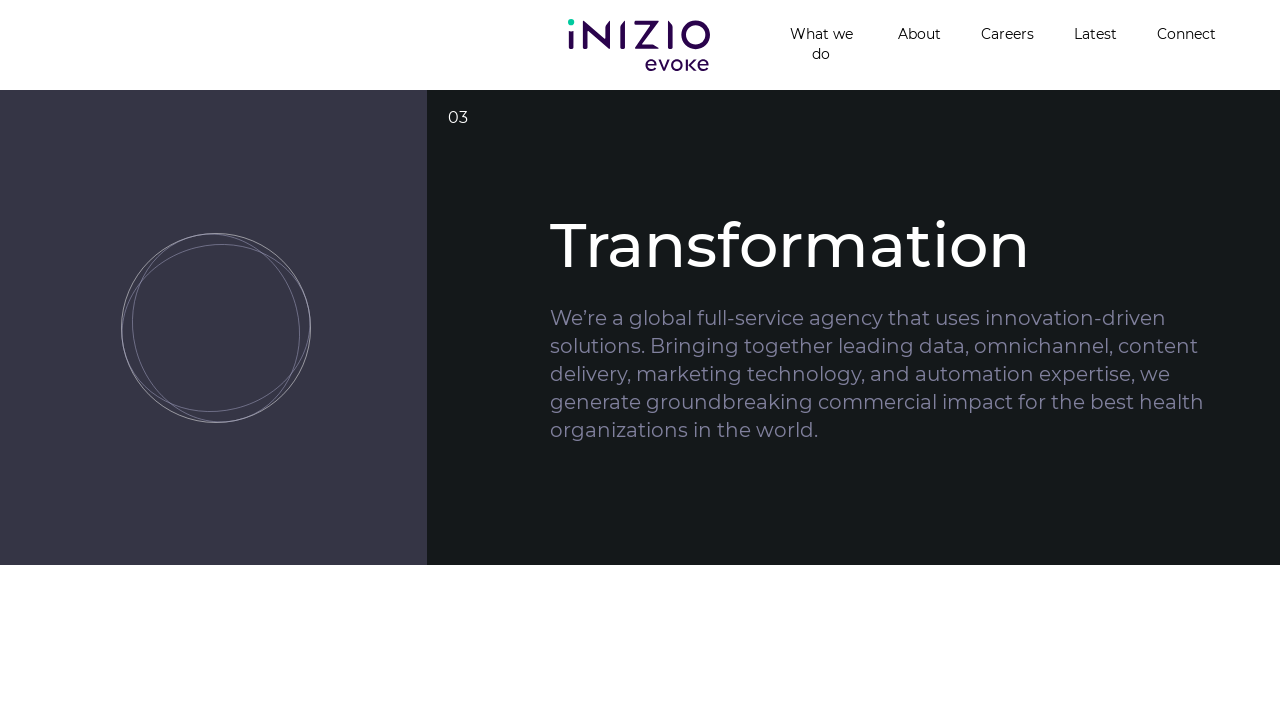

Clicked the 'Work' link on meltmedia website at (1050, 360) on text=Work
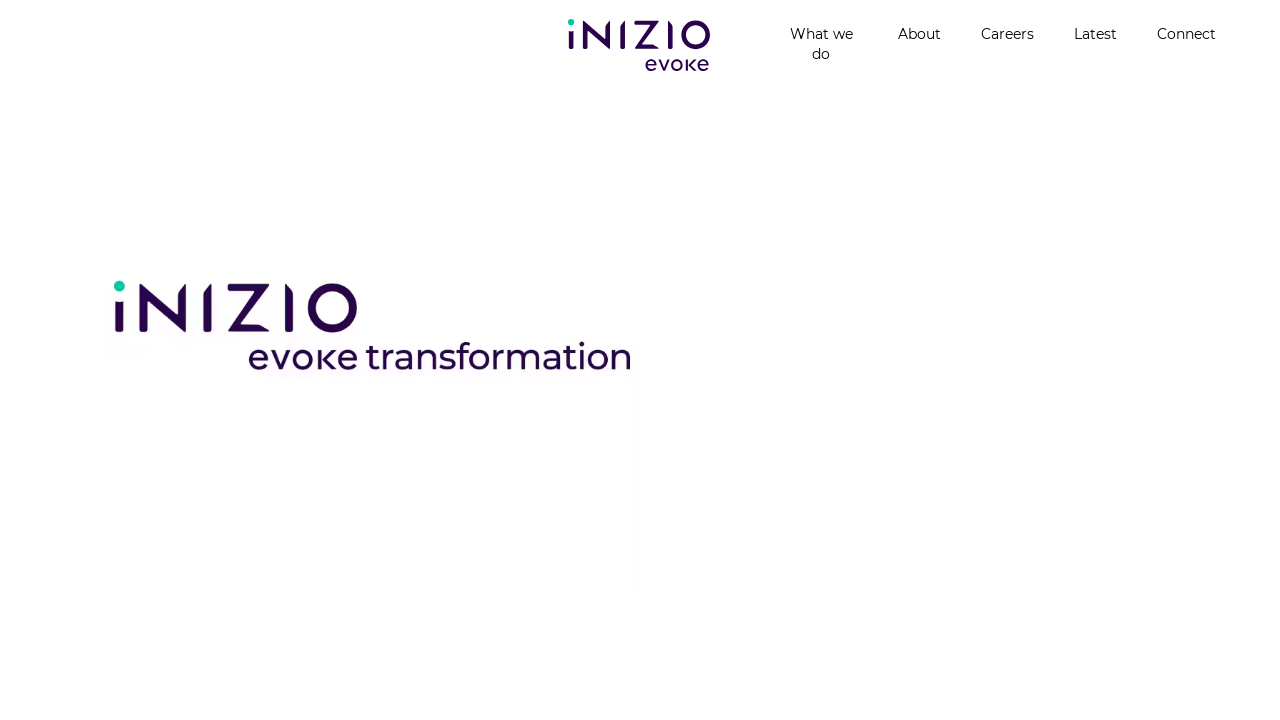

Work page loaded and DOM content rendered
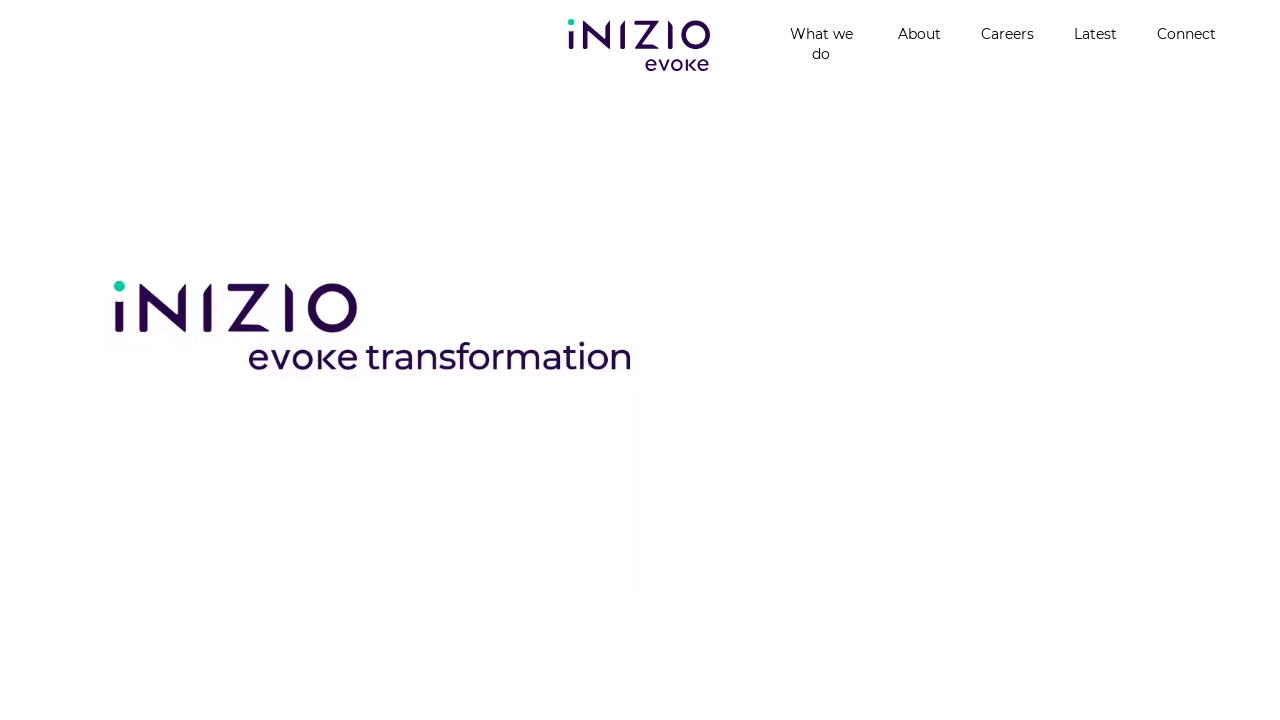

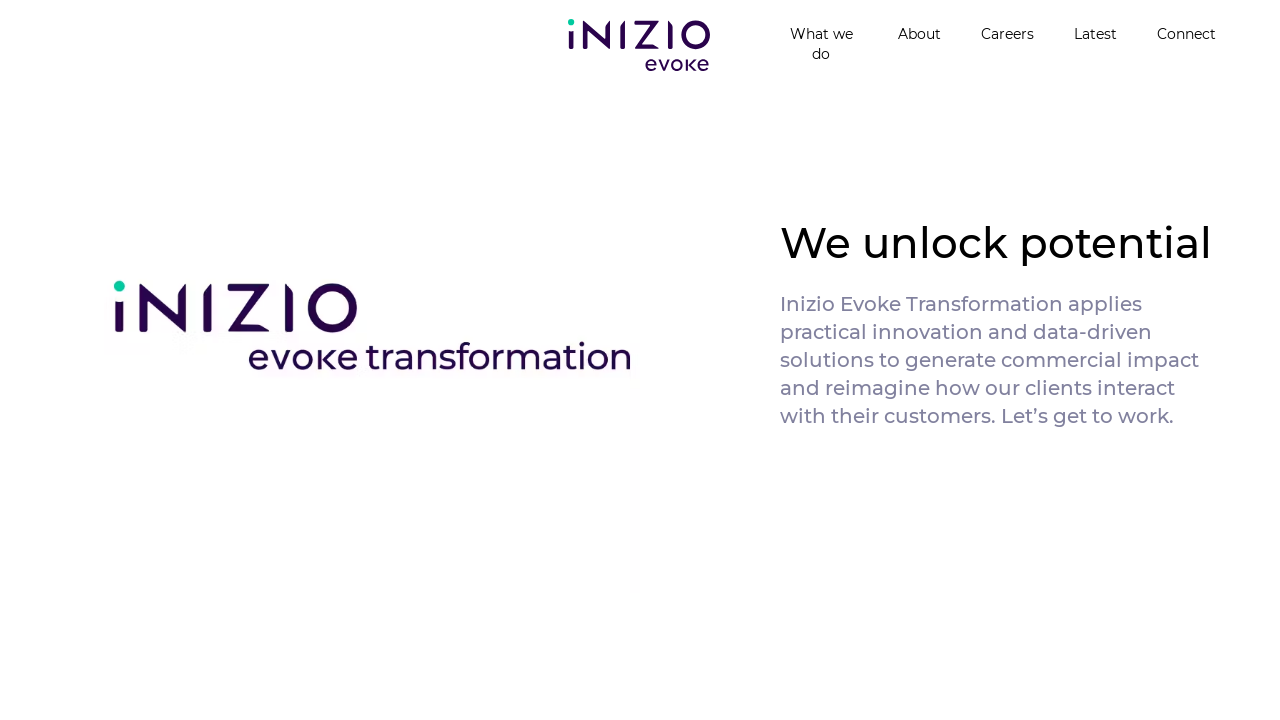